Tests dismissing a JavaScript prompt dialog without entering any text

Starting URL: https://the-internet.herokuapp.com/javascript_alerts

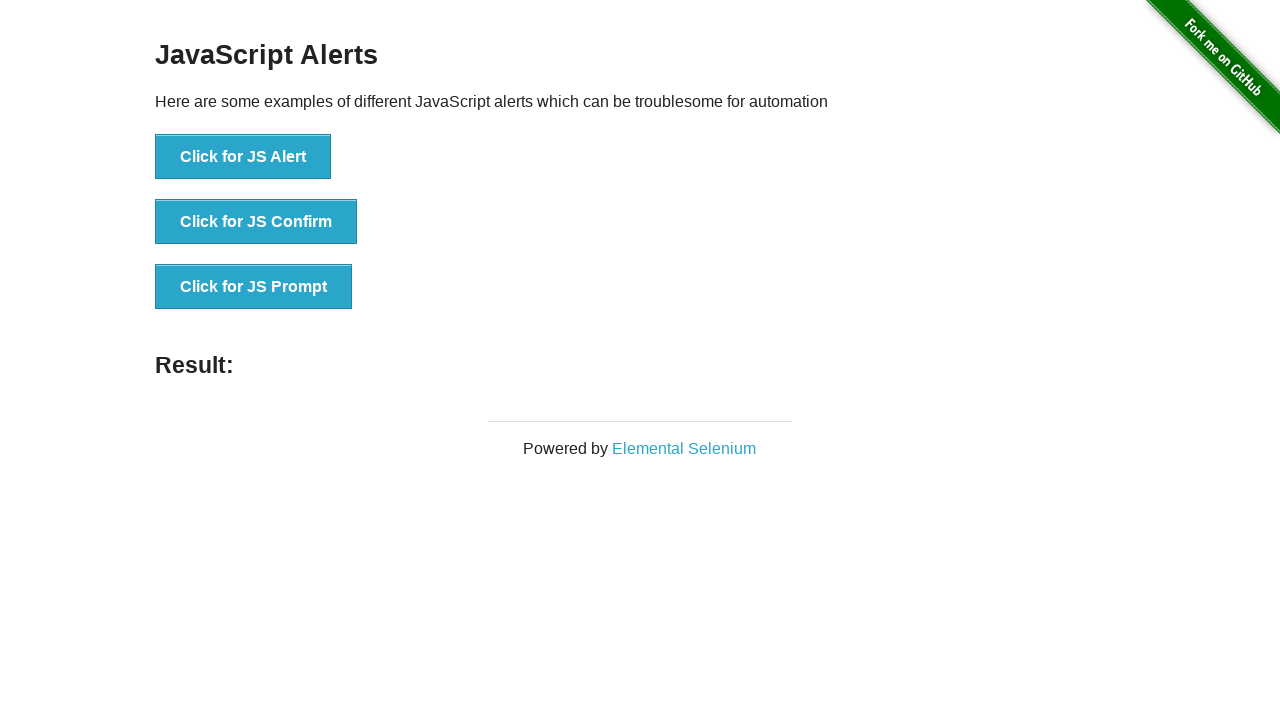

Set up dialog handler to dismiss JavaScript prompt without text
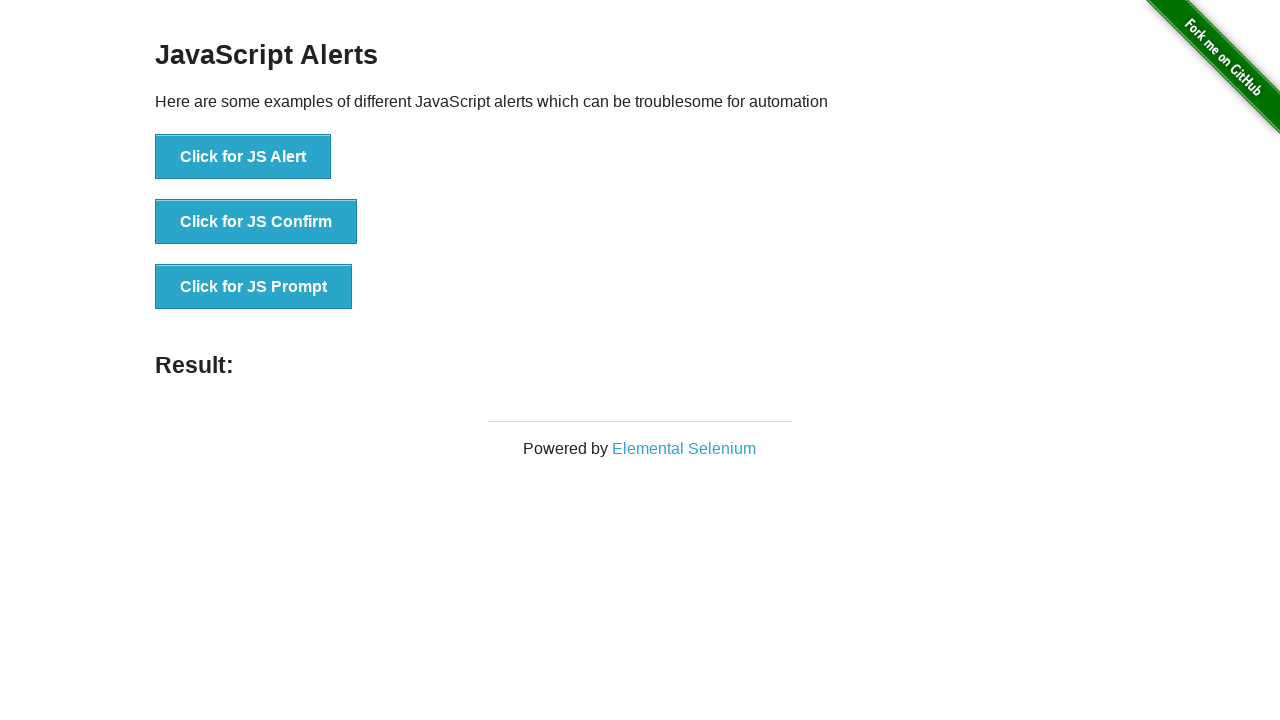

Clicked the 'Click for JS Prompt' button at (254, 287) on xpath=//*[text()='Click for JS Prompt']
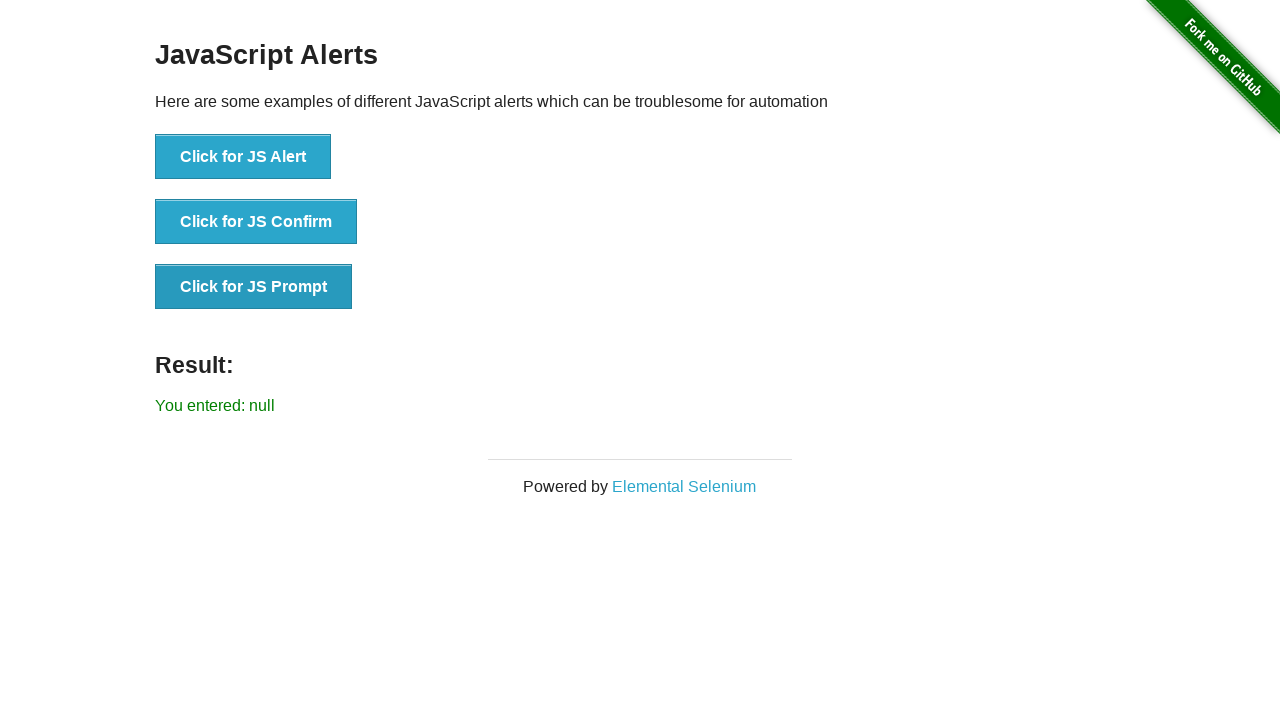

Waited for result message to appear after dismissing prompt
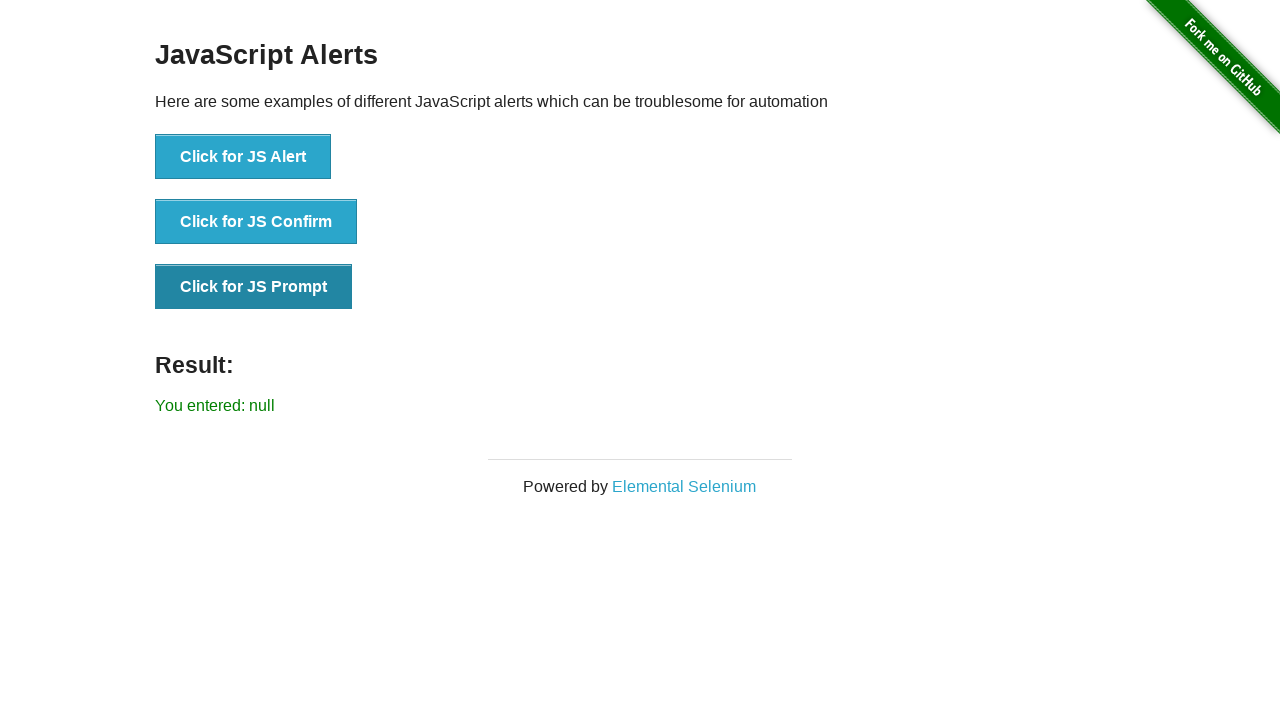

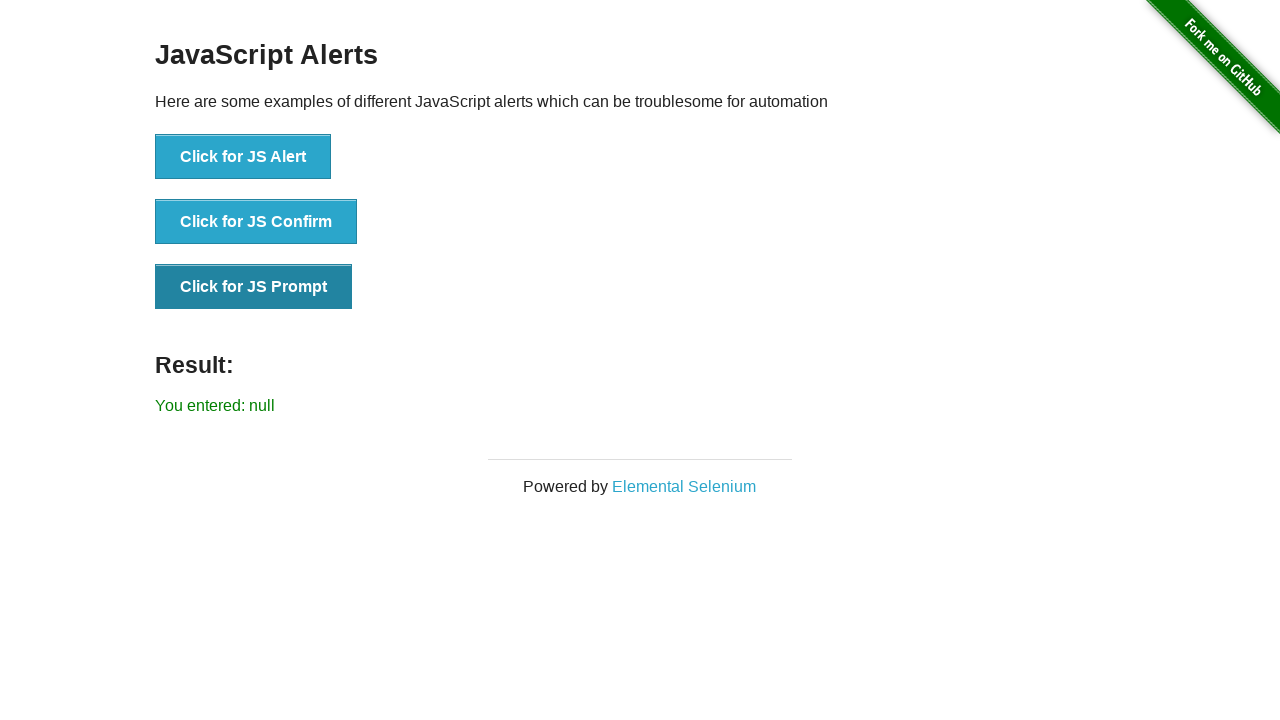